Tests a JavaScript confirmation alert by clicking a button and dismissing the alert dialog

Starting URL: https://v1.training-support.net/selenium/javascript-alerts

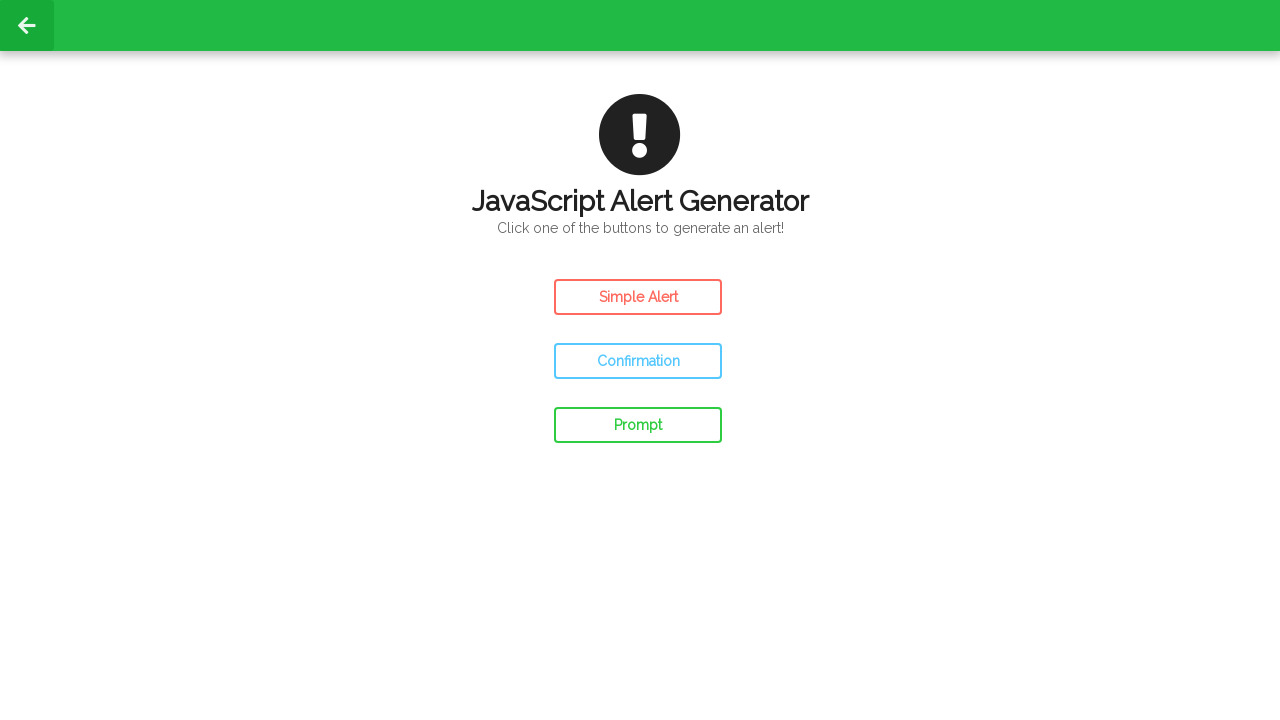

Clicked the confirm alert button at (638, 361) on #confirm
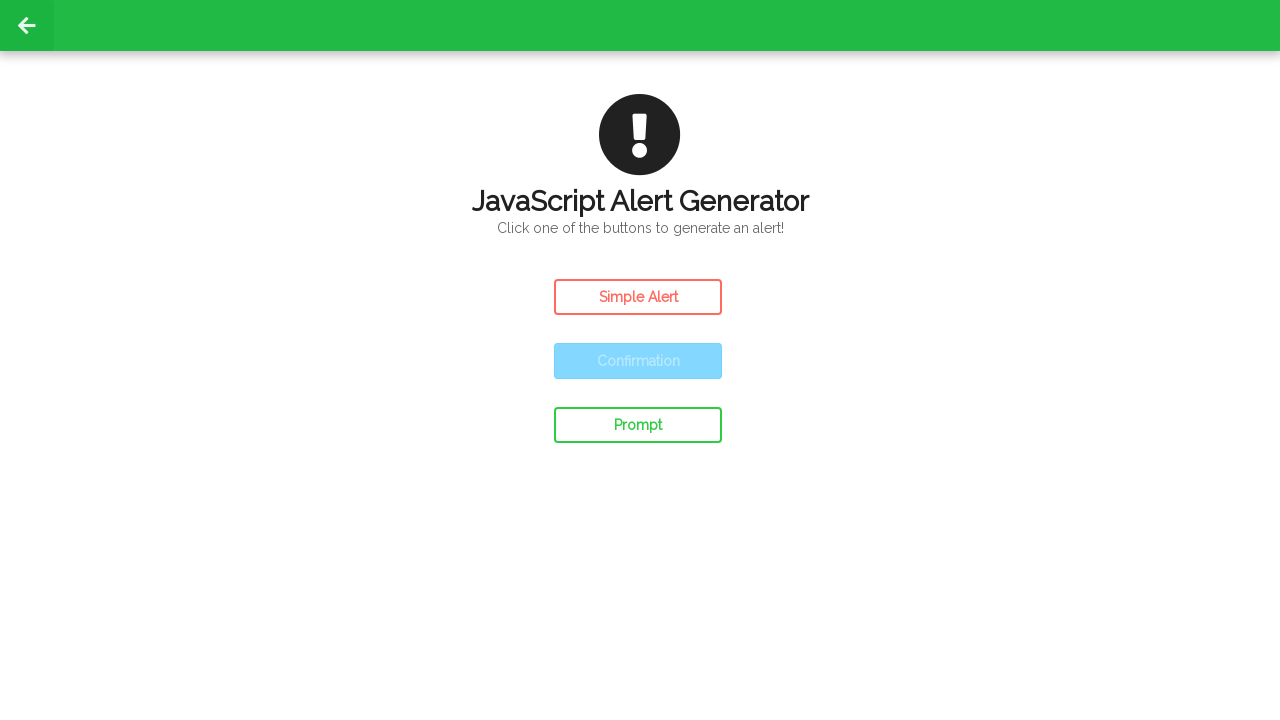

Set up dialog handler to dismiss confirmation alert
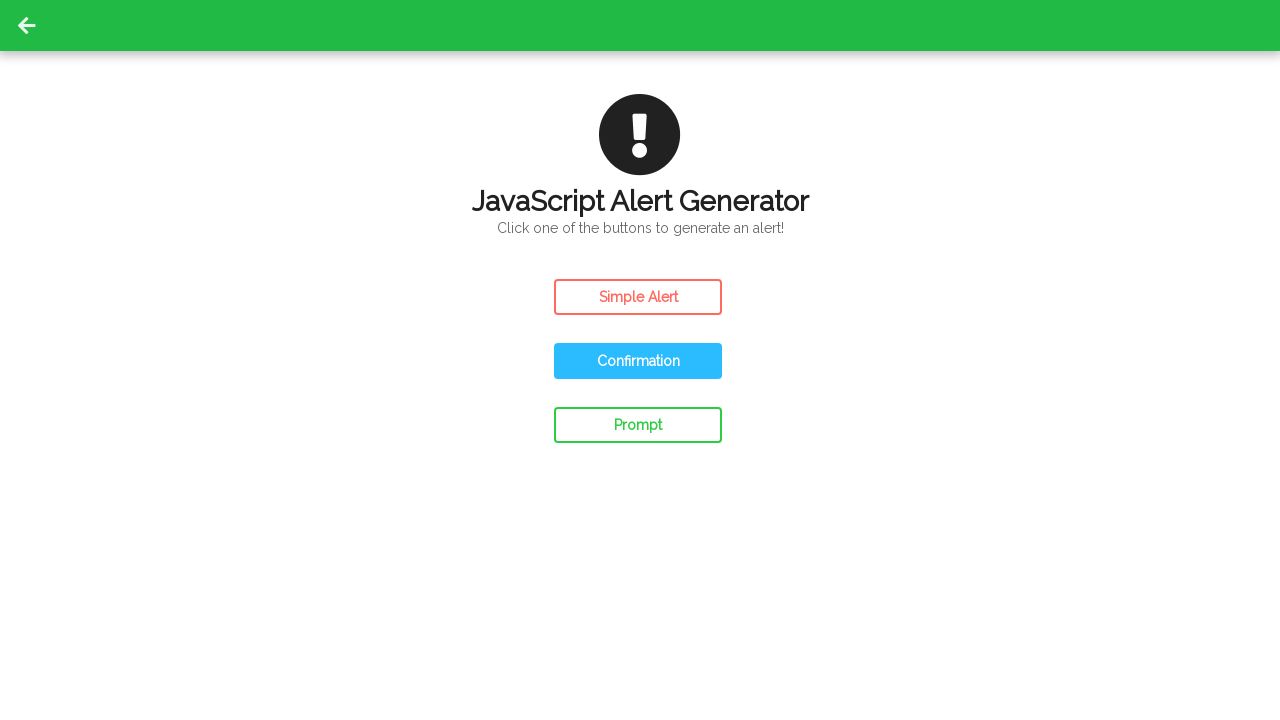

Waited for alert to be handled
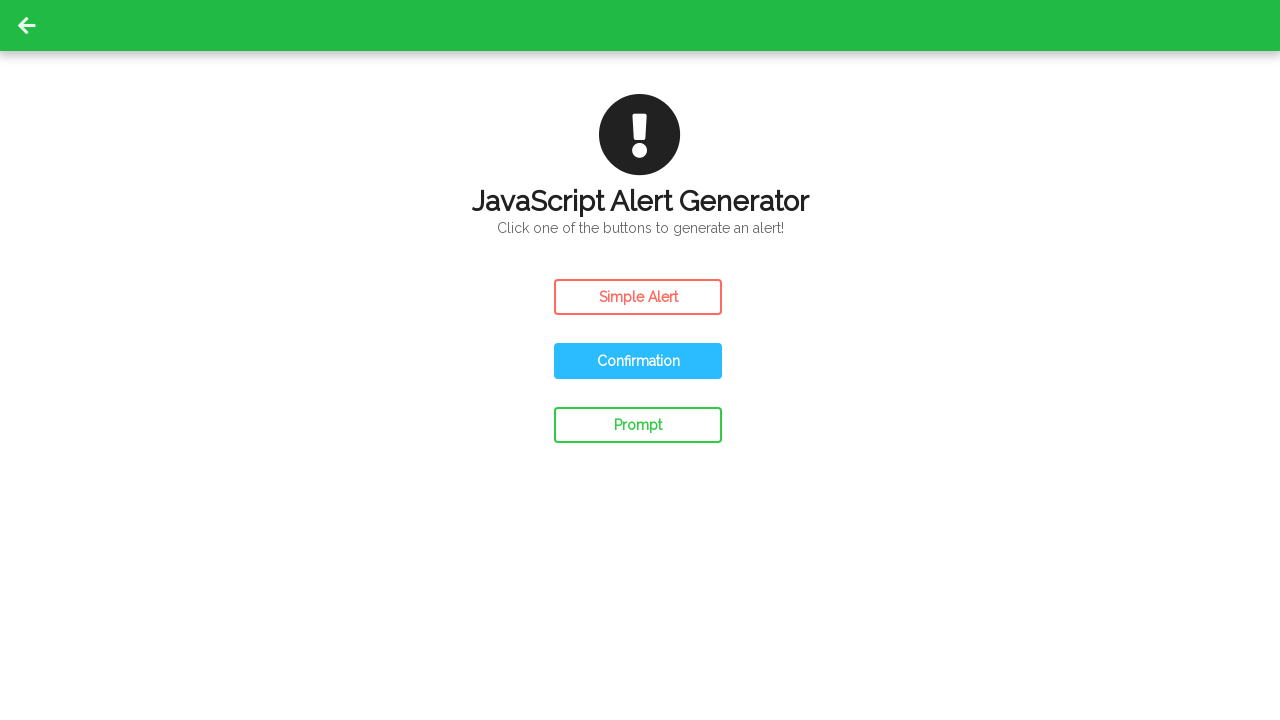

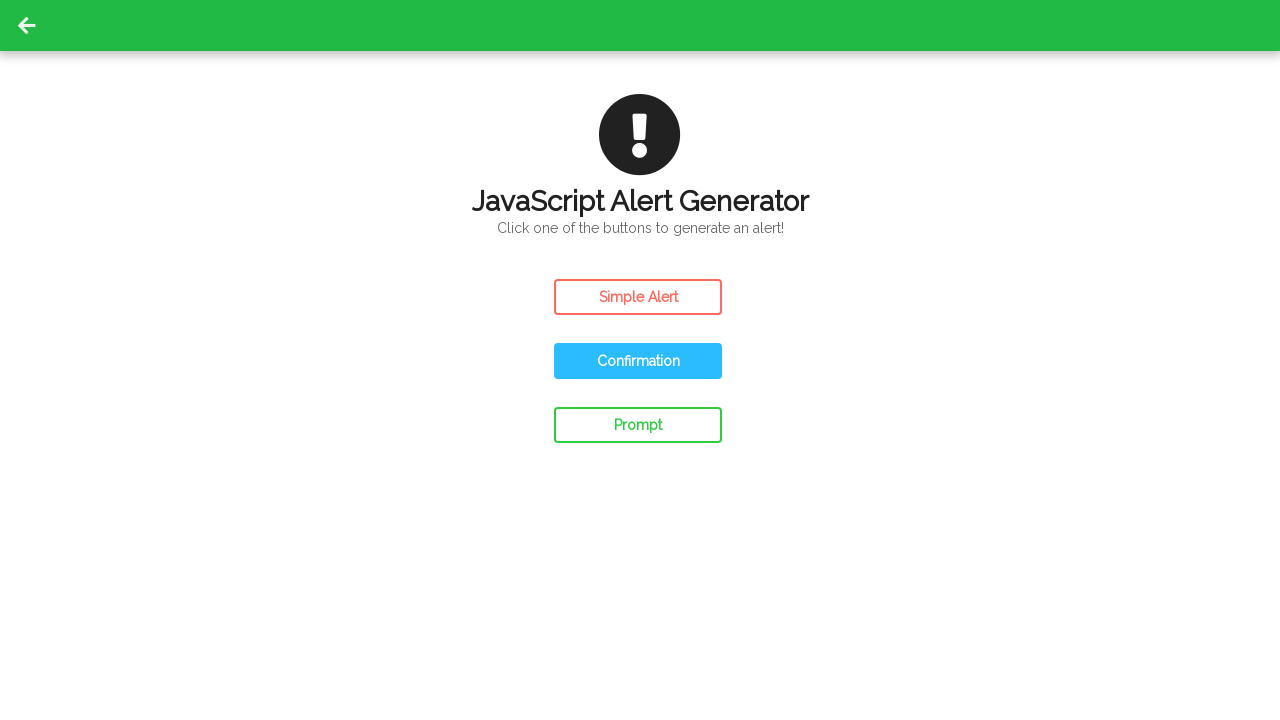